Tests static dropdown selection functionality by selecting options from three different dropdown menus (fruits, superheros, and language)

Starting URL: https://letcode.in/dropdowns

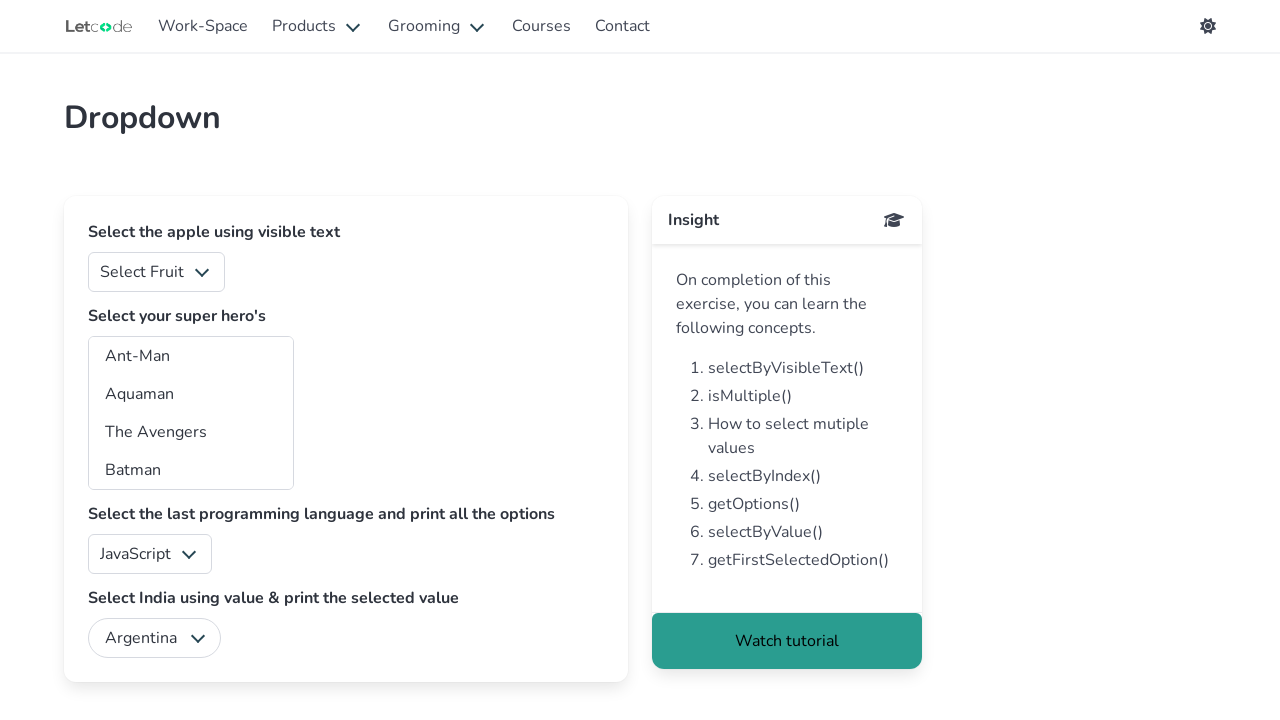

Navigated to static dropdown test page
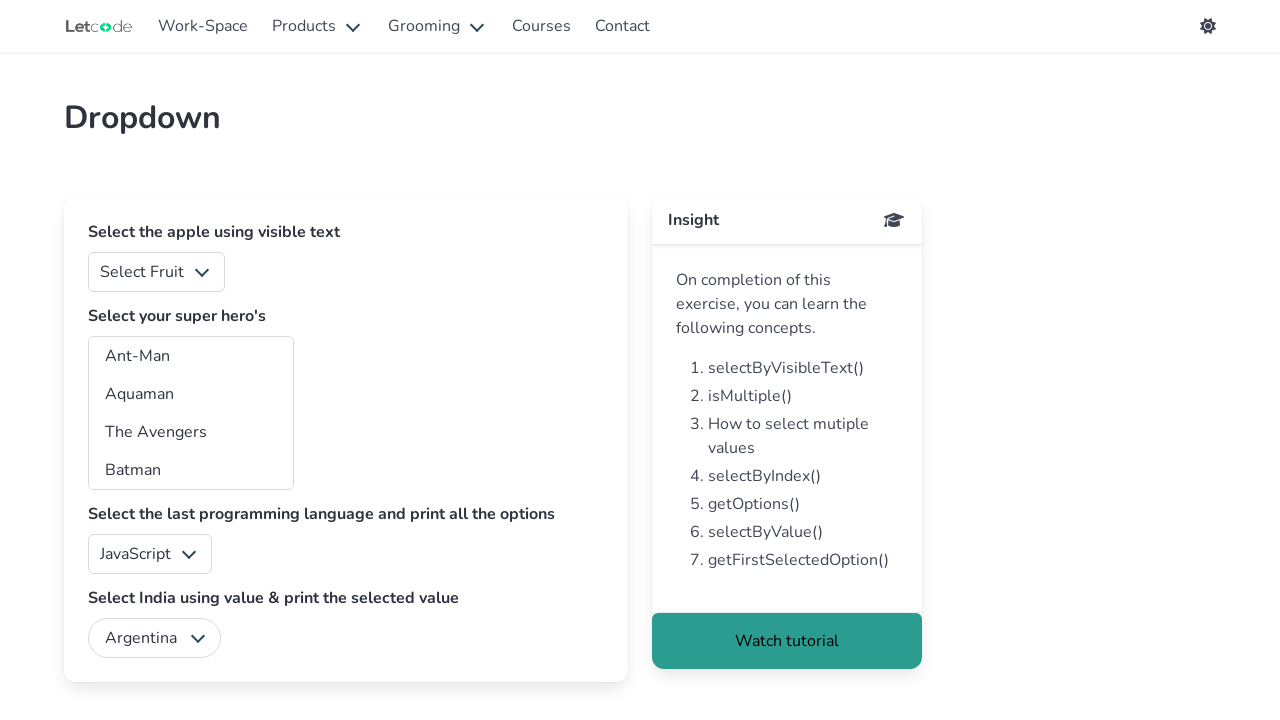

Selected option '2' from fruits dropdown on #fruits
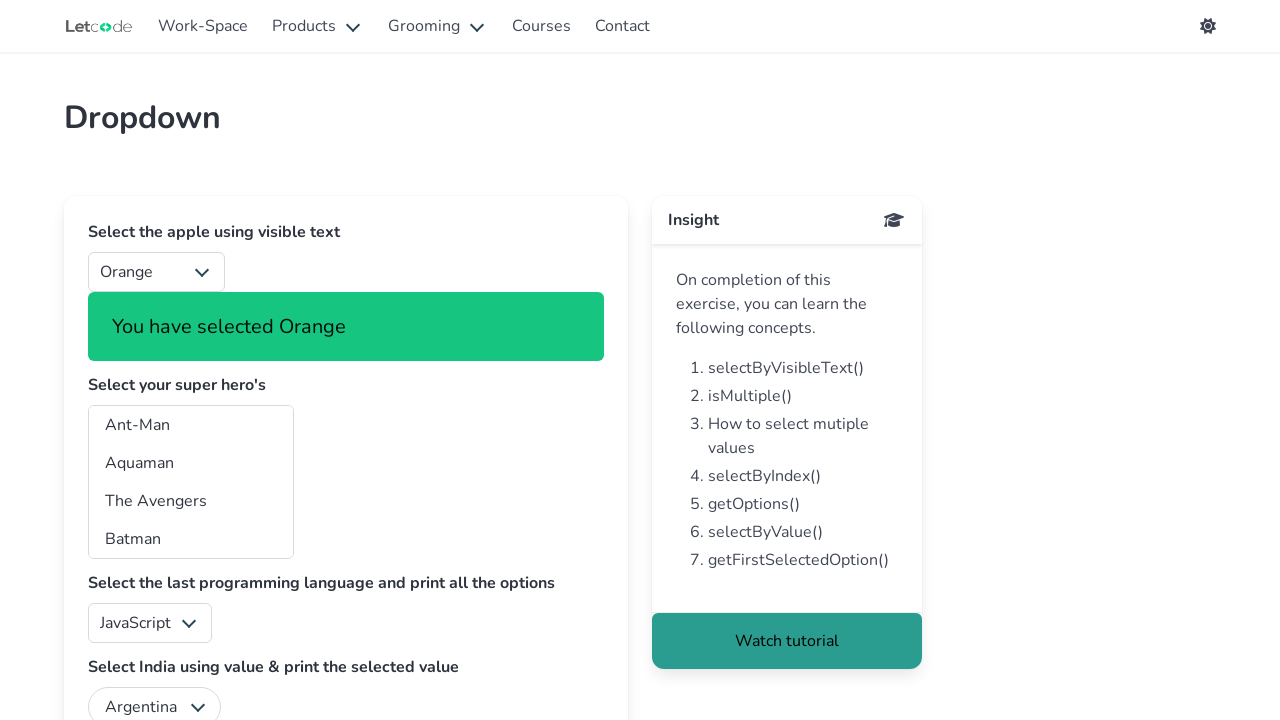

Selected option 'ta' from superheros dropdown on #superheros
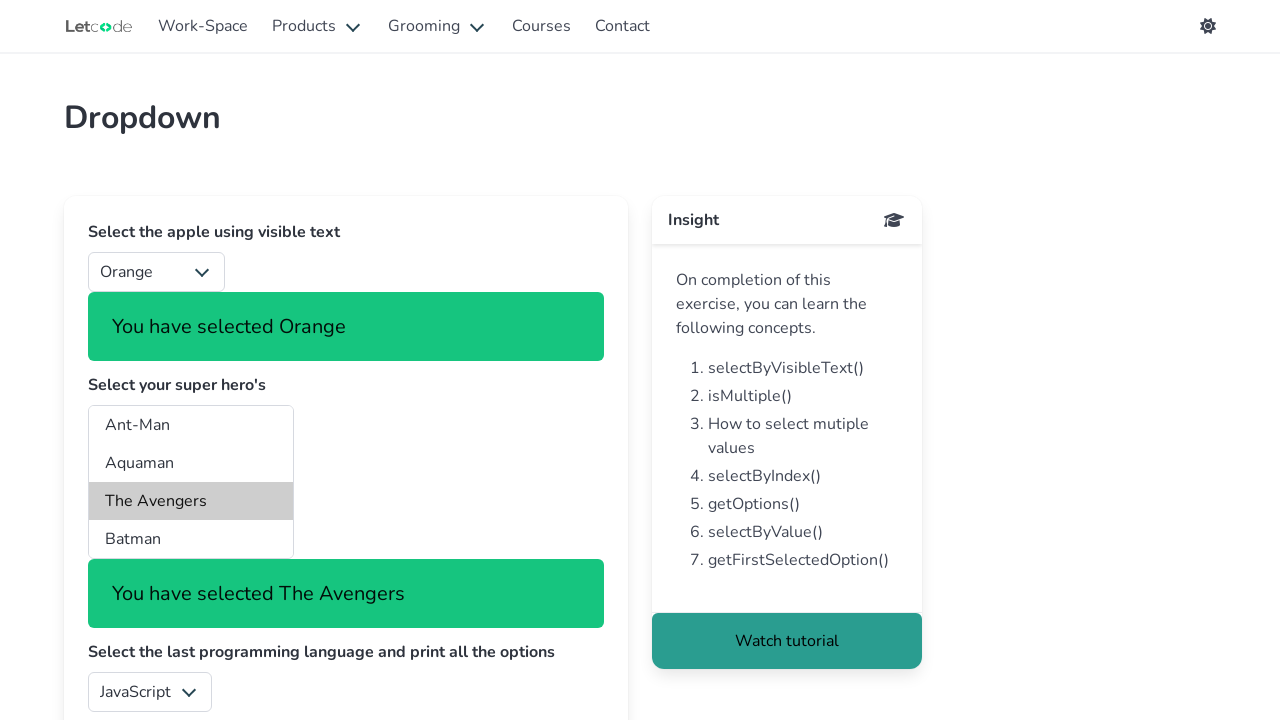

Selected option 'swift' from language dropdown on #lang
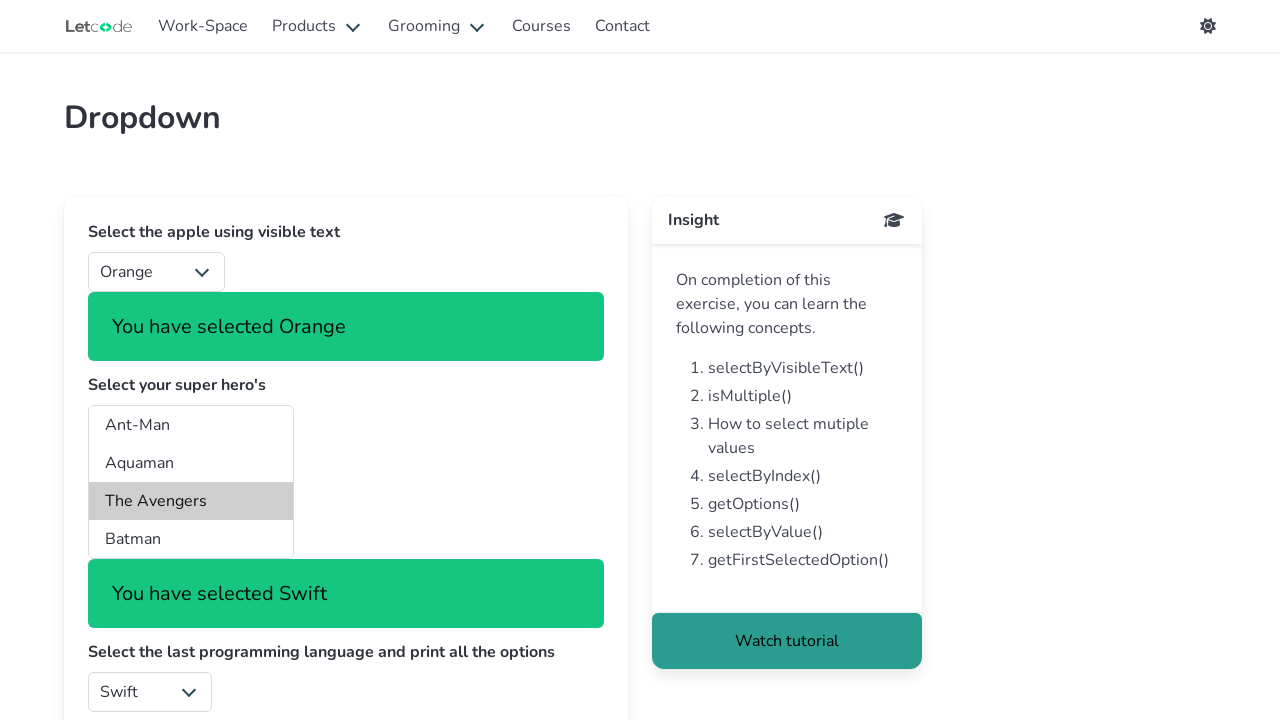

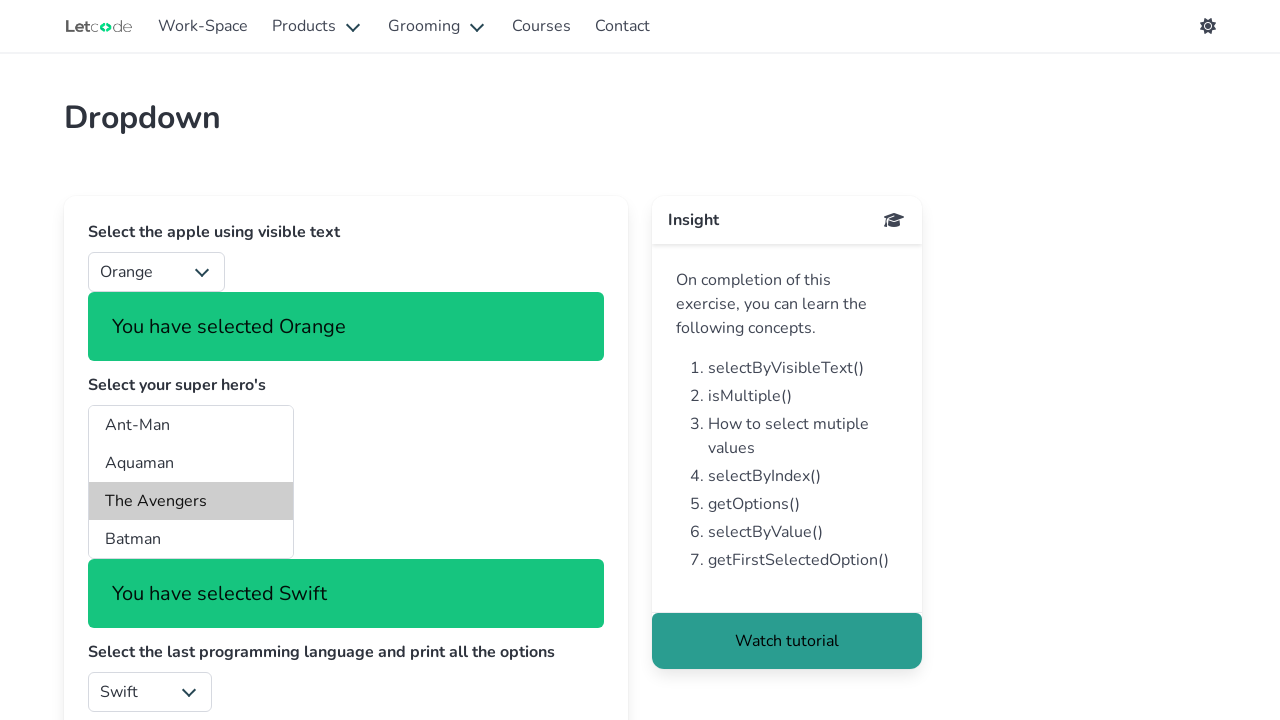